Navigates to Sberbank website and waits for the page to load

Starting URL: https://sberbank.ru

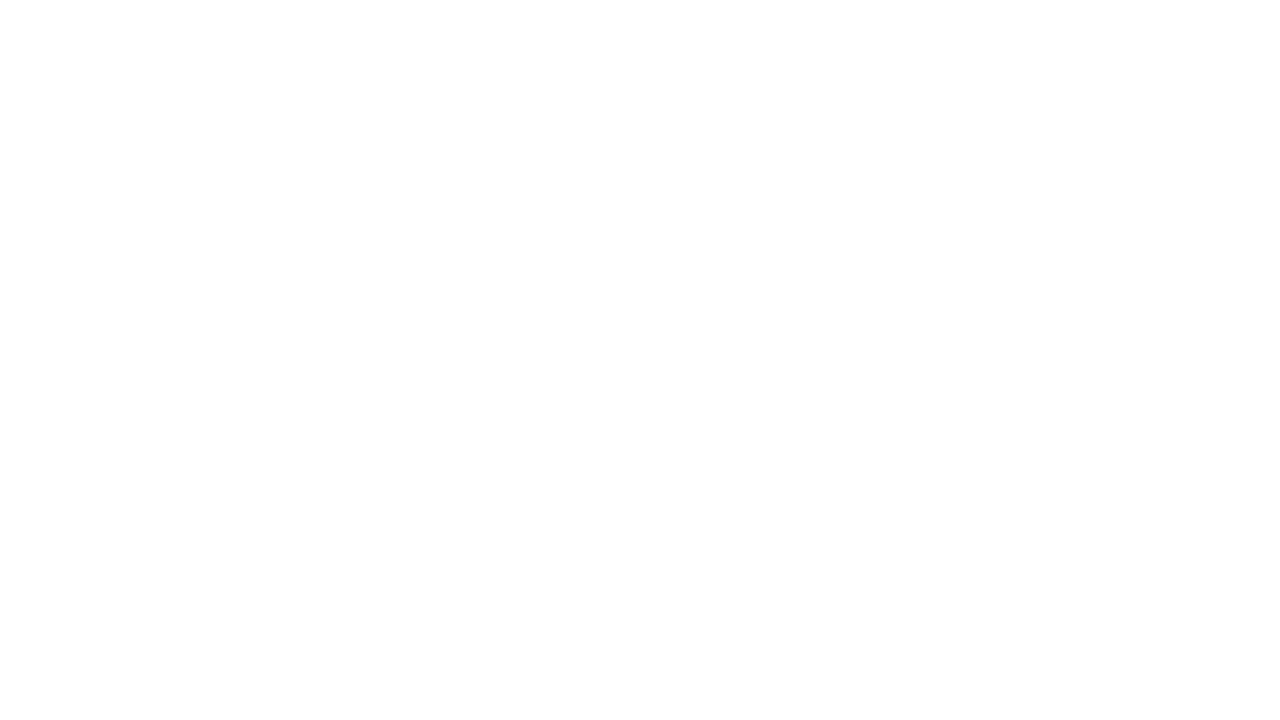

Waited for page to reach networkidle state - Sberbank website fully loaded
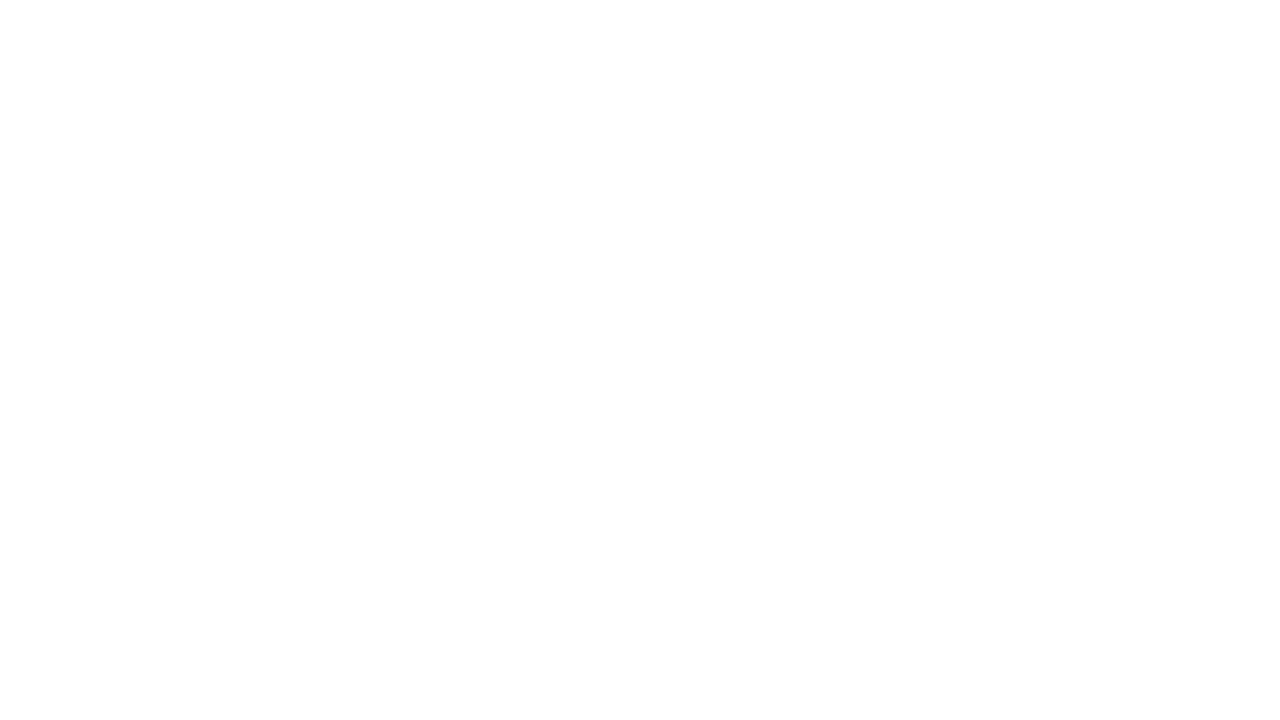

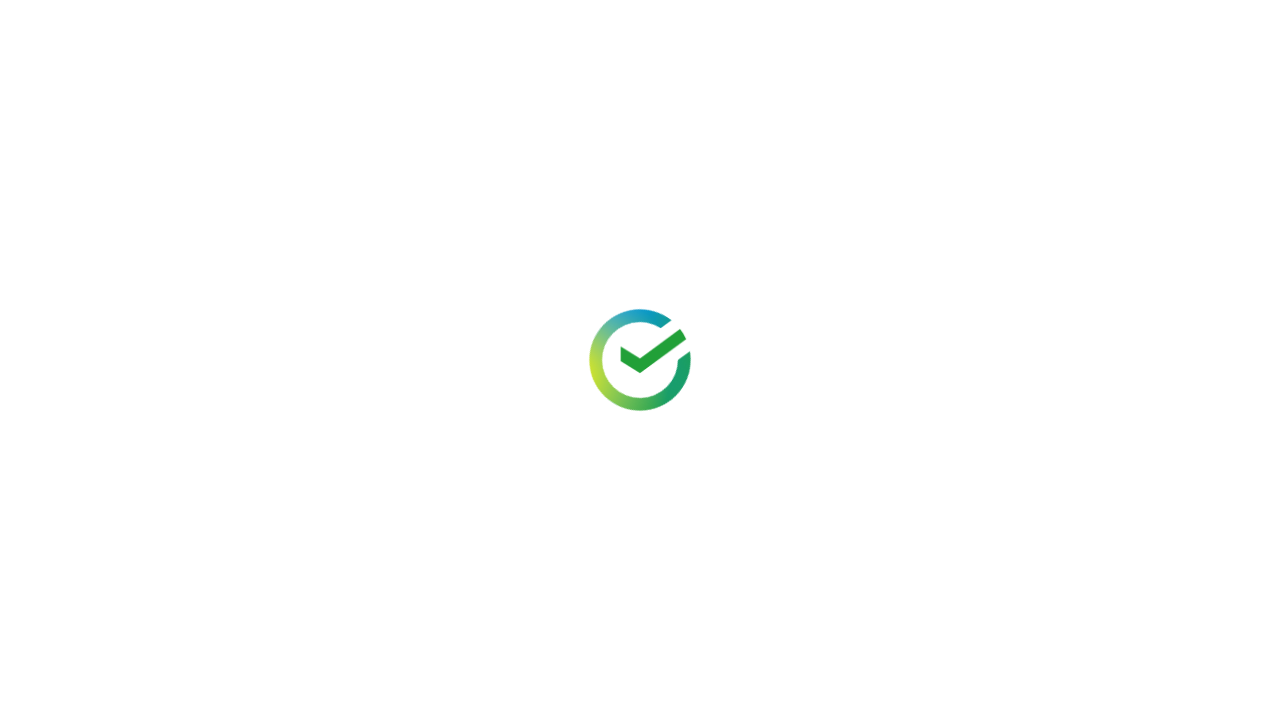